Clicks the "Home" simple link and verifies it opens demoqa.com in a new tab

Starting URL: https://demoqa.com/links

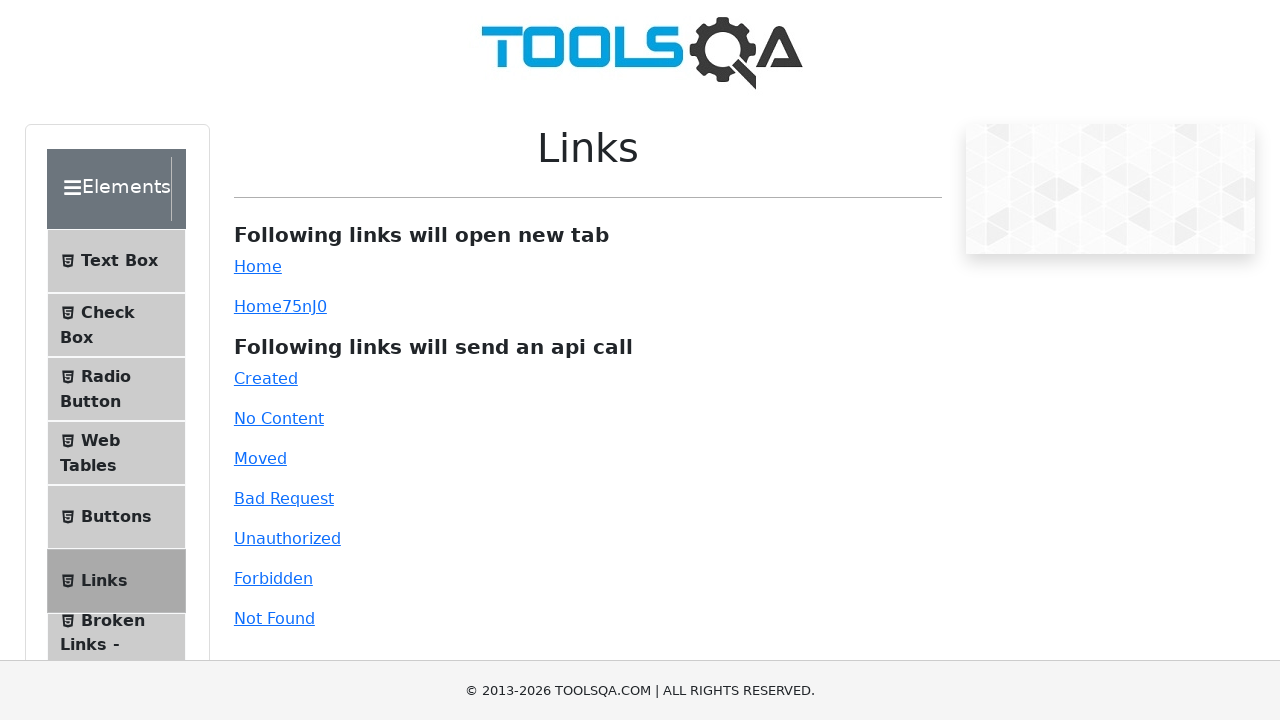

Clicked the Home simple link at (258, 266) on #simpleLink
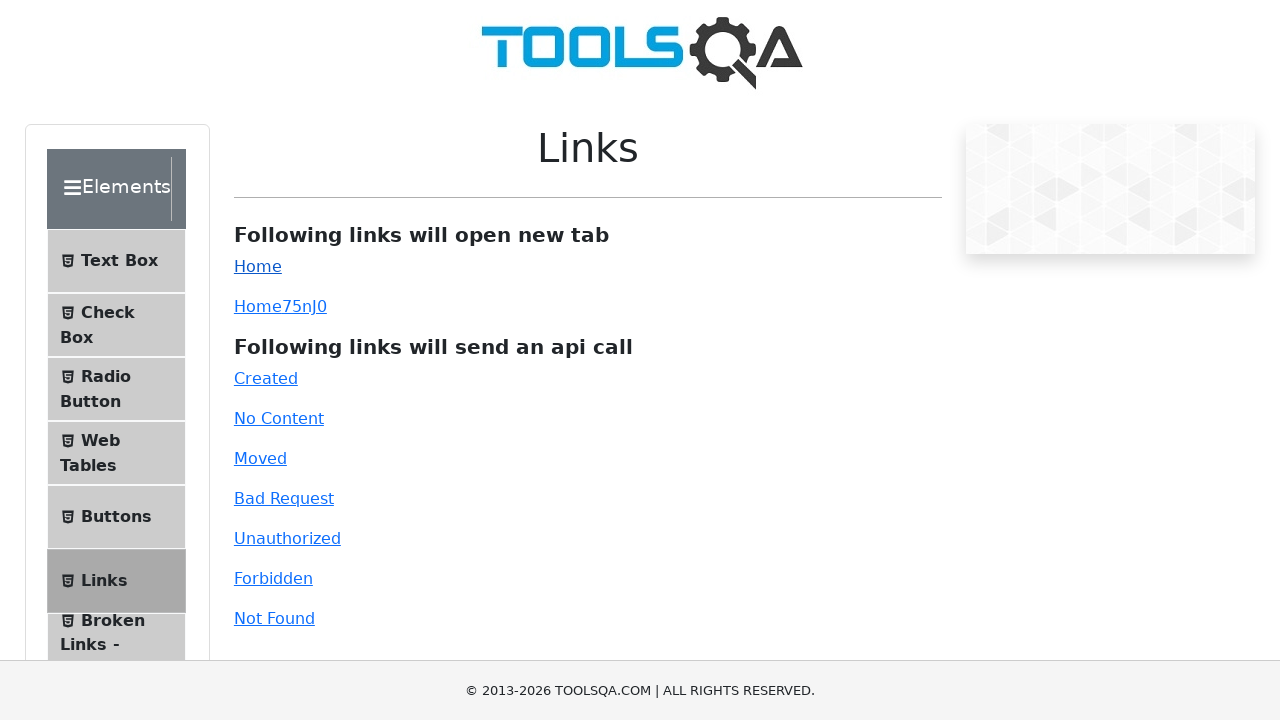

Clicked the Home simple link to open new tab at (258, 266) on #simpleLink
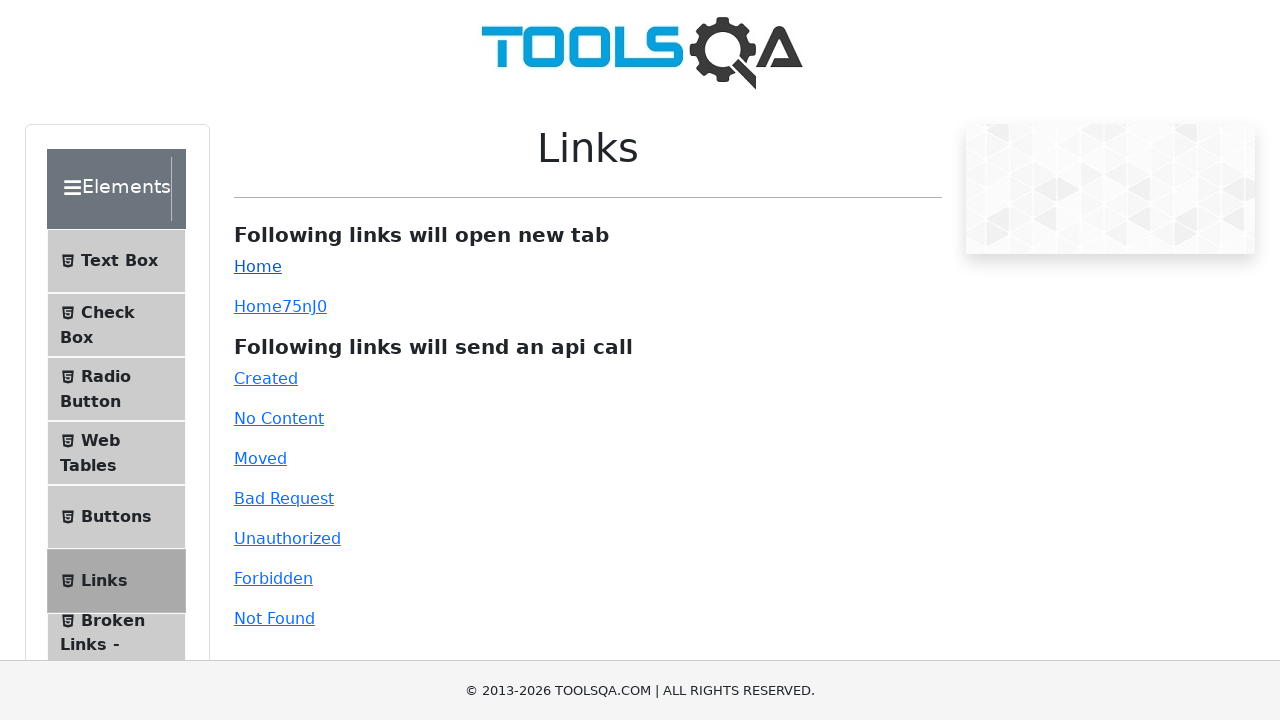

Switched to new tab opened by Home link
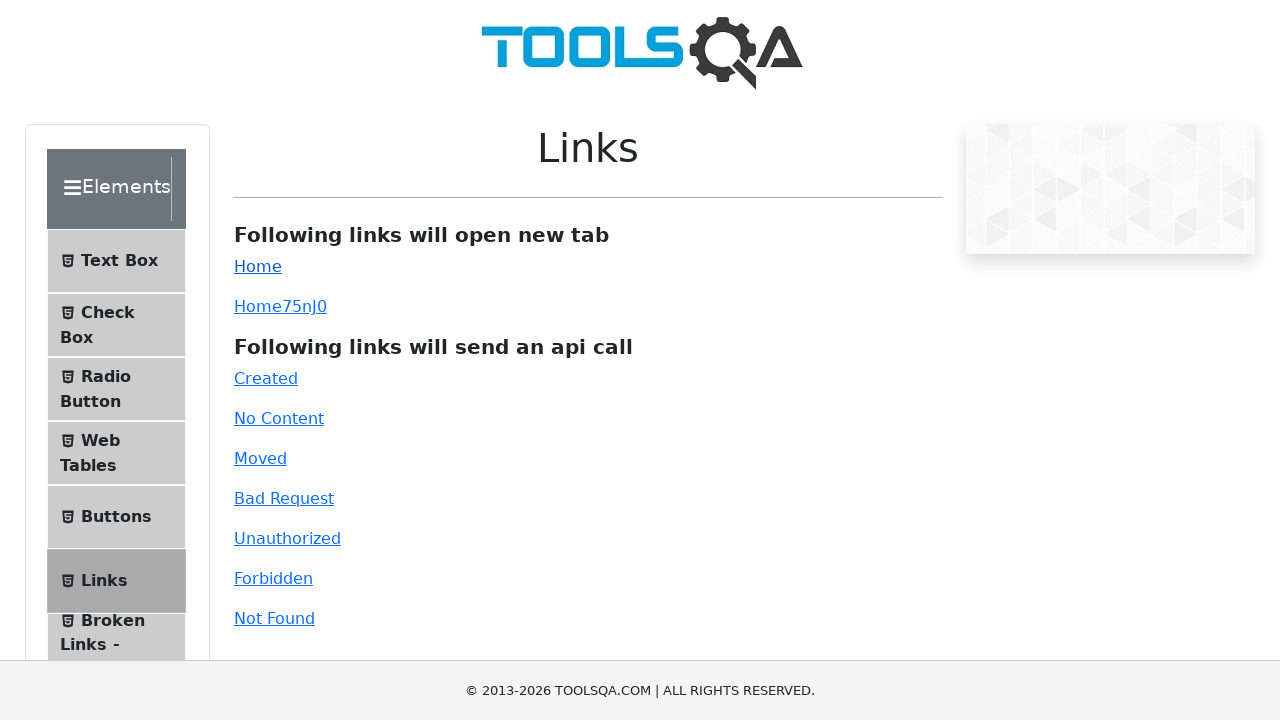

New tab loaded completely
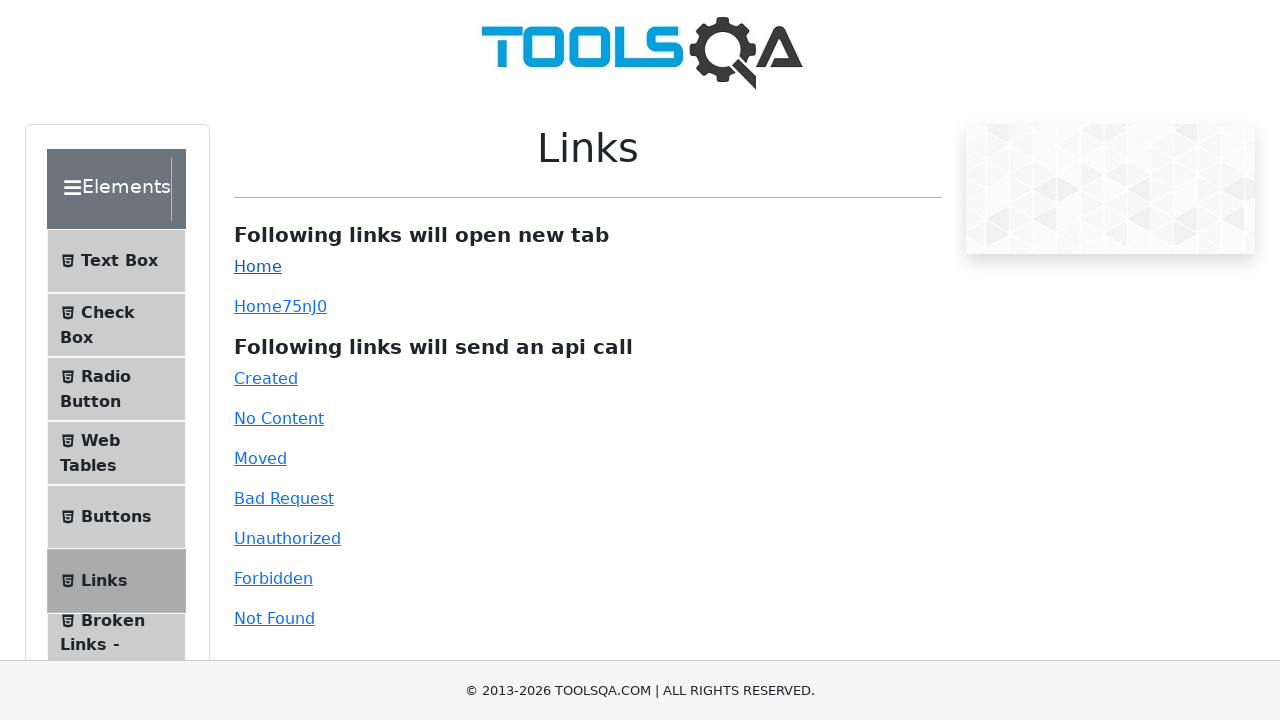

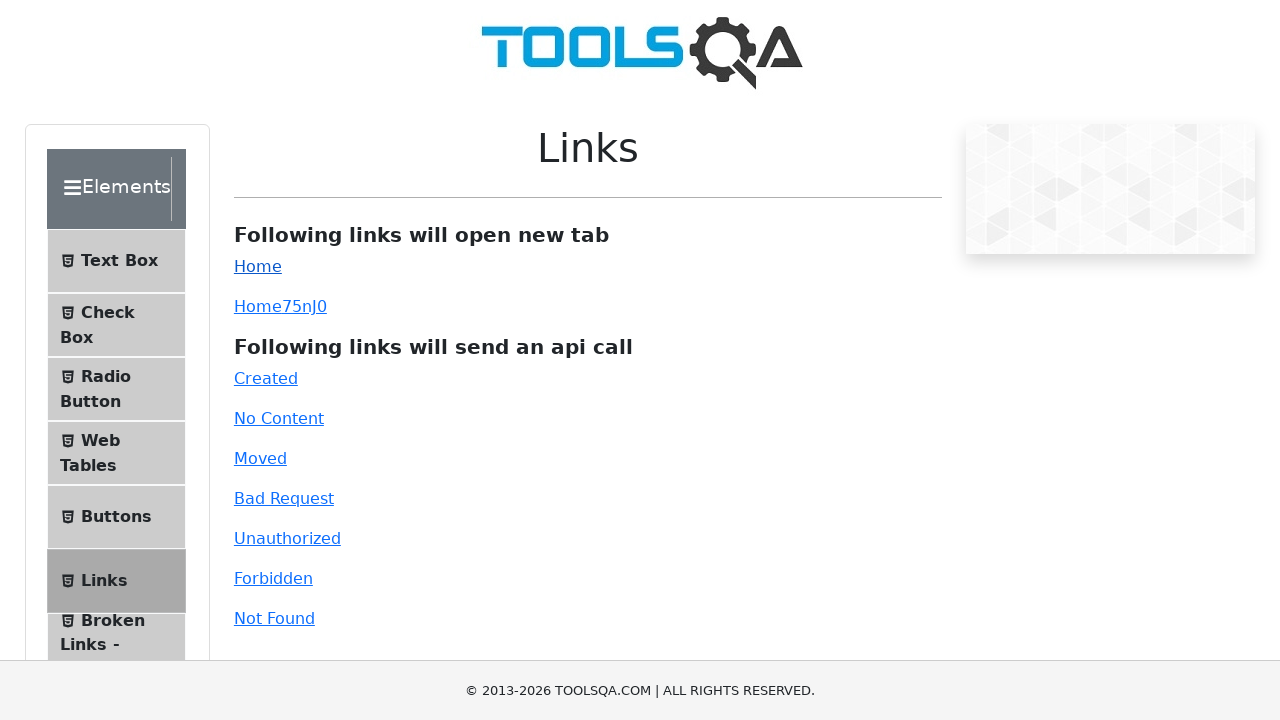